Tests button click functionality by clicking a button and verifying the dynamic click message appears.

Starting URL: https://demoqa.com/buttons

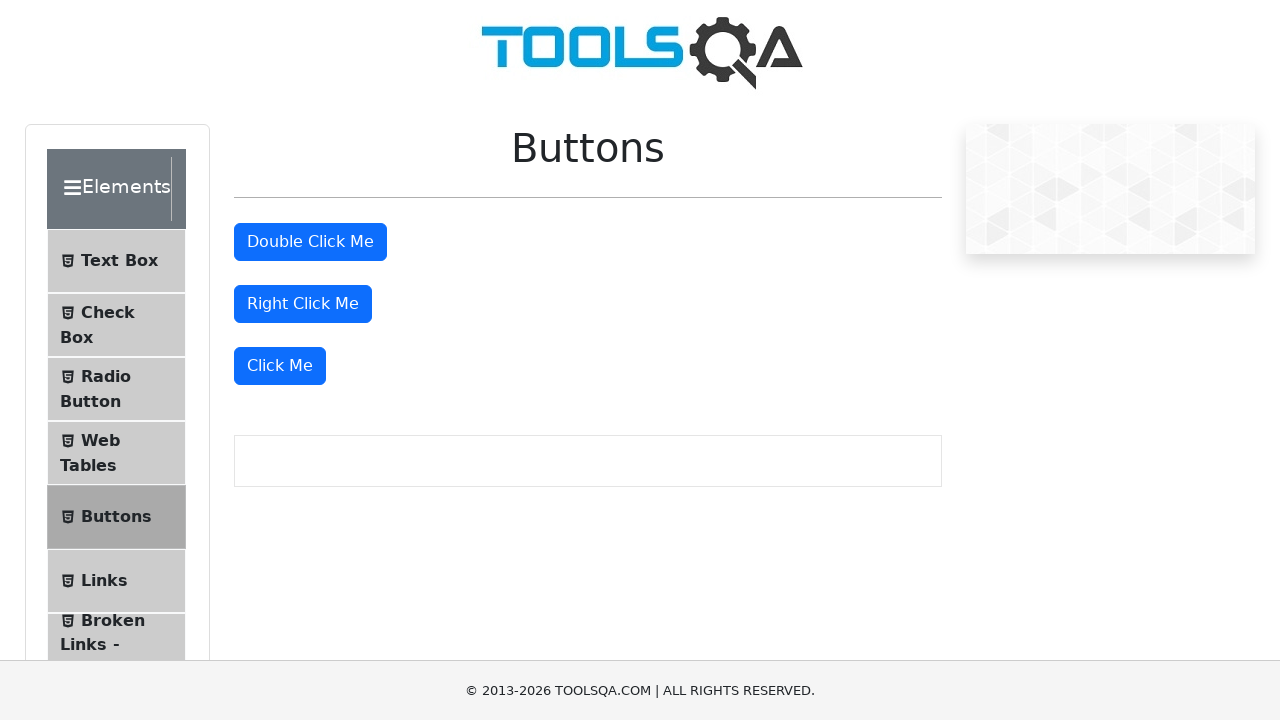

Located all primary buttons on the page
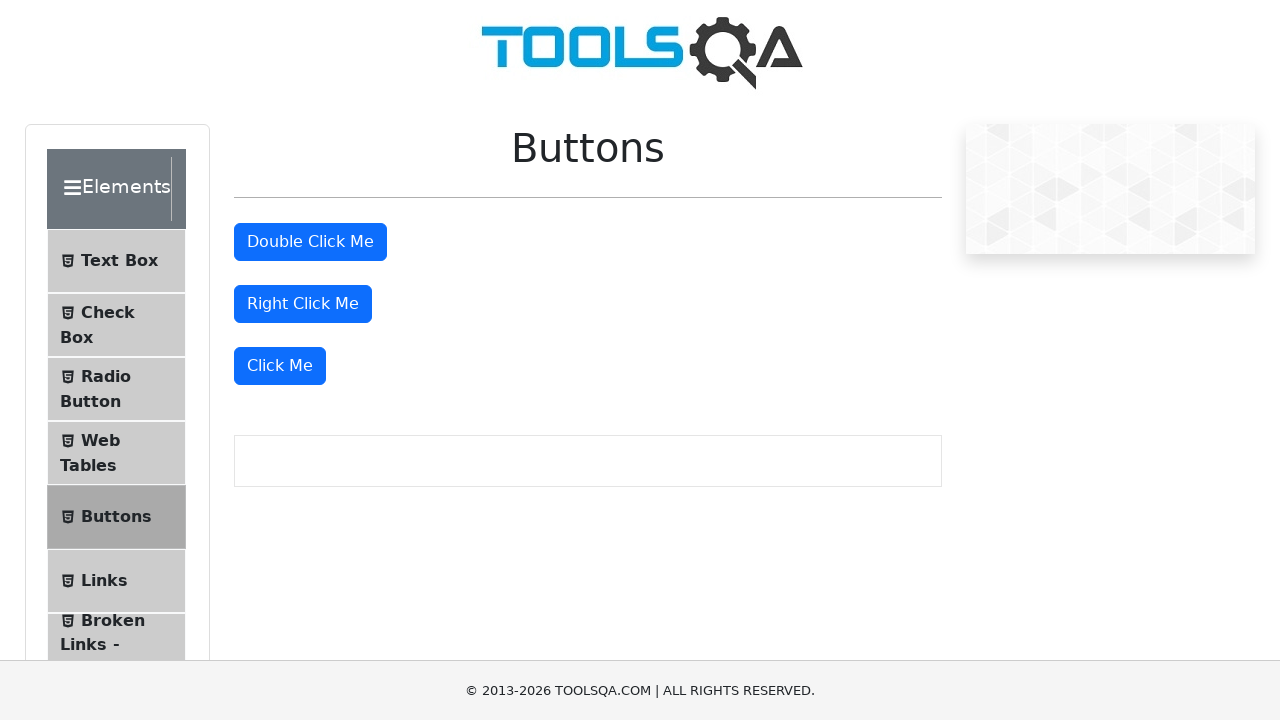

Clicked the 'Click Me' button (last primary button) at (280, 366) on button.btn.btn-primary >> nth=2
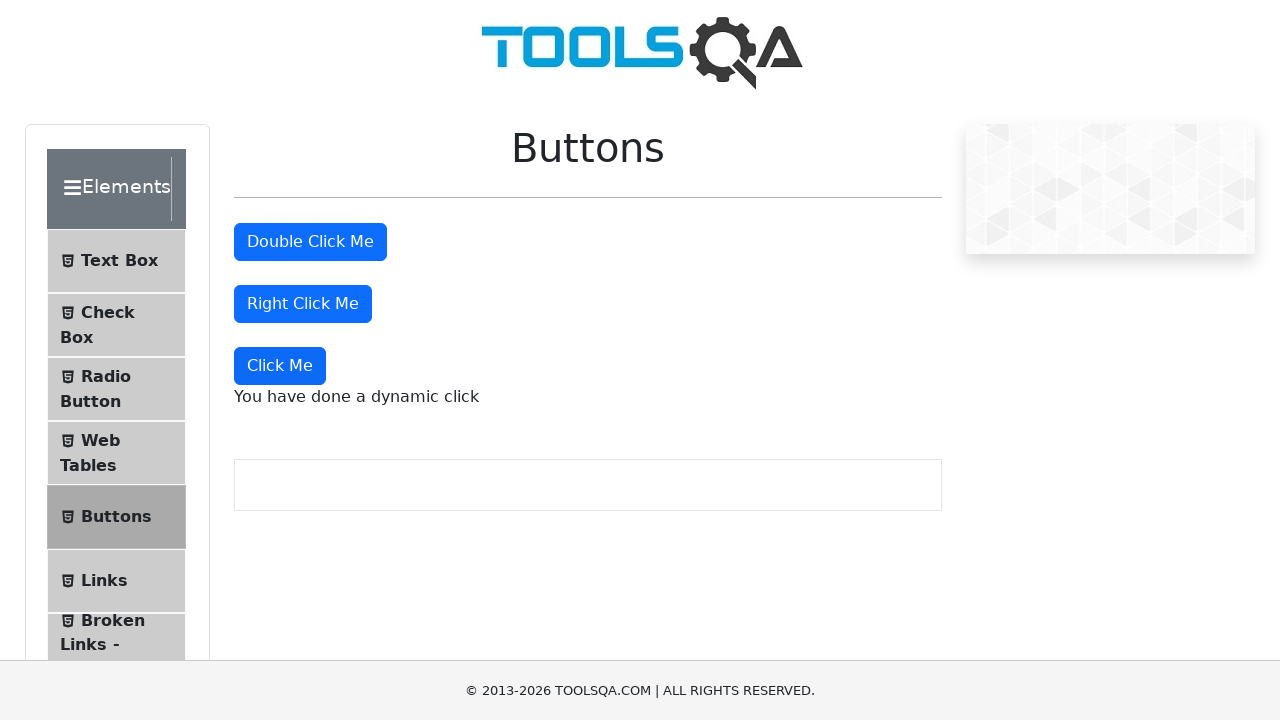

Dynamic click message appeared on the page
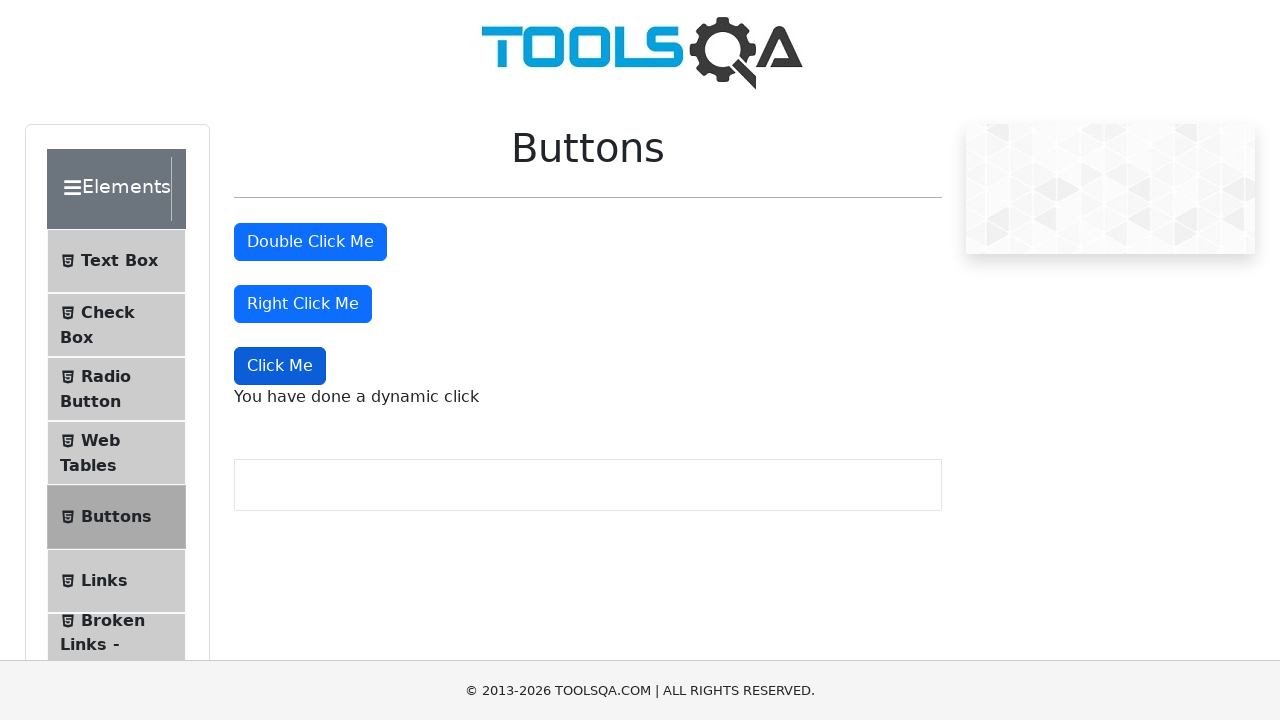

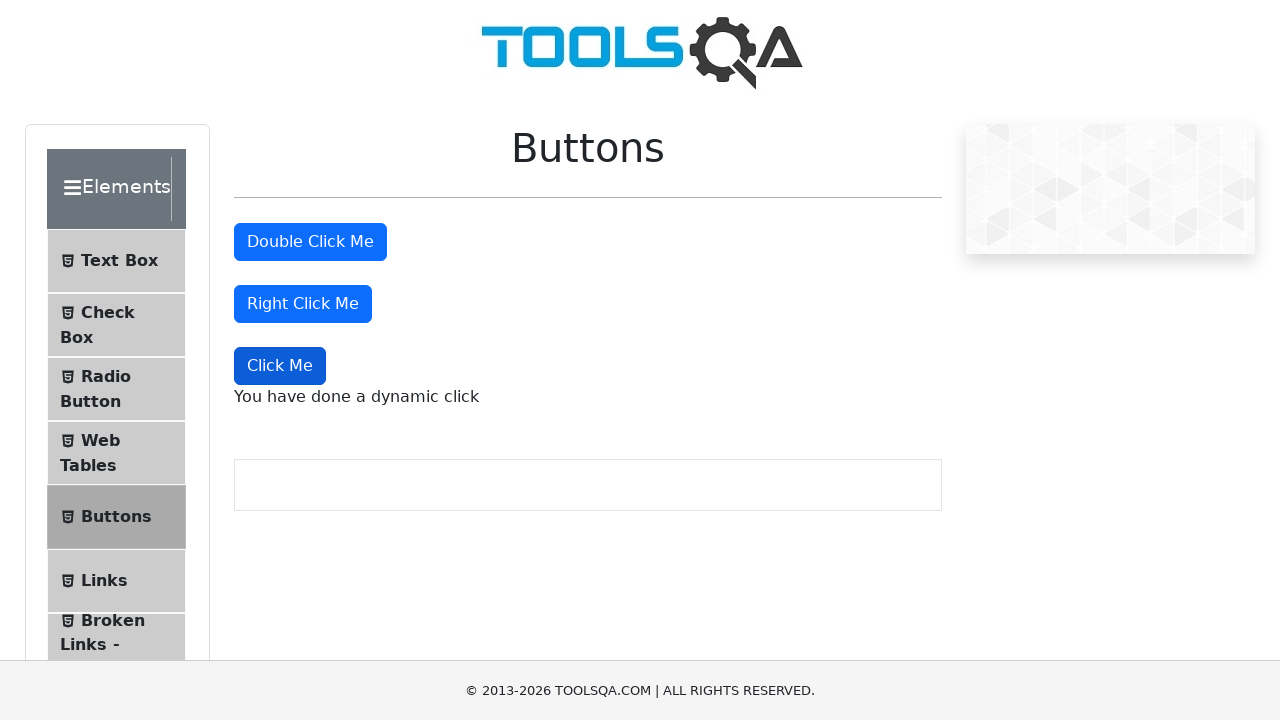